Navigates to YouTube homepage and refreshes the page, then retrieves the page title

Starting URL: https://www.youtube.com/

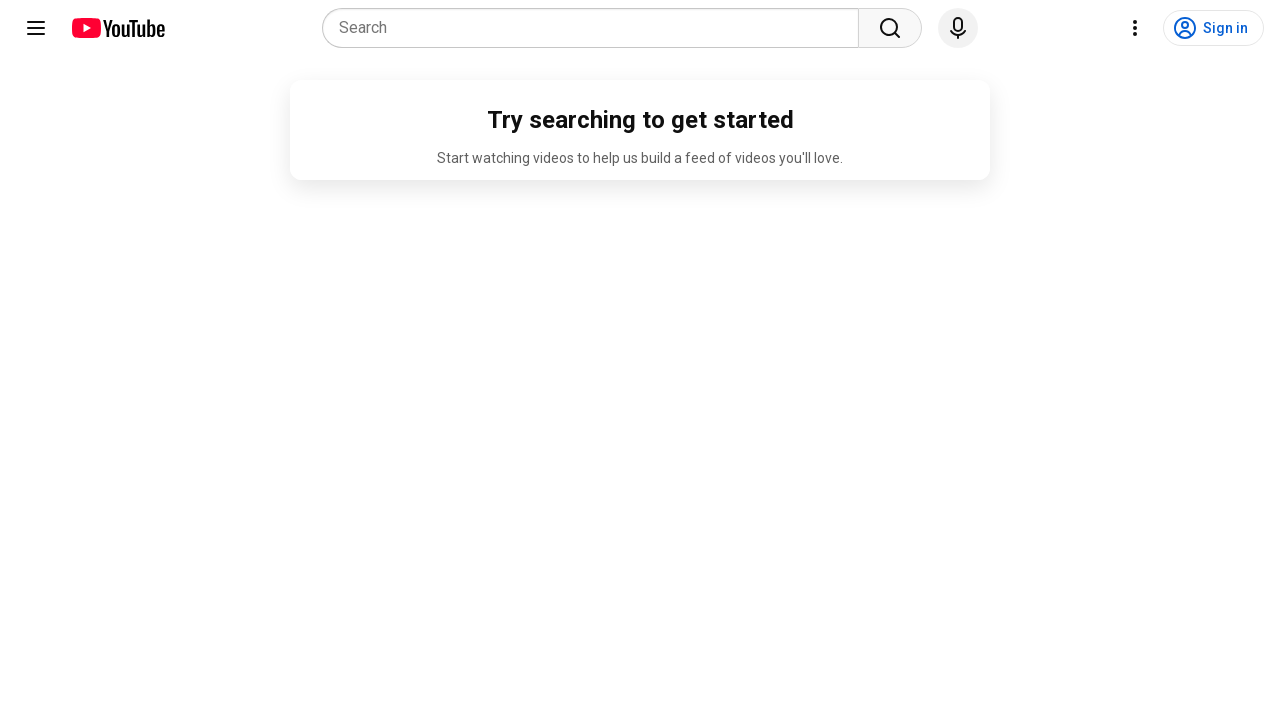

Reloaded YouTube homepage
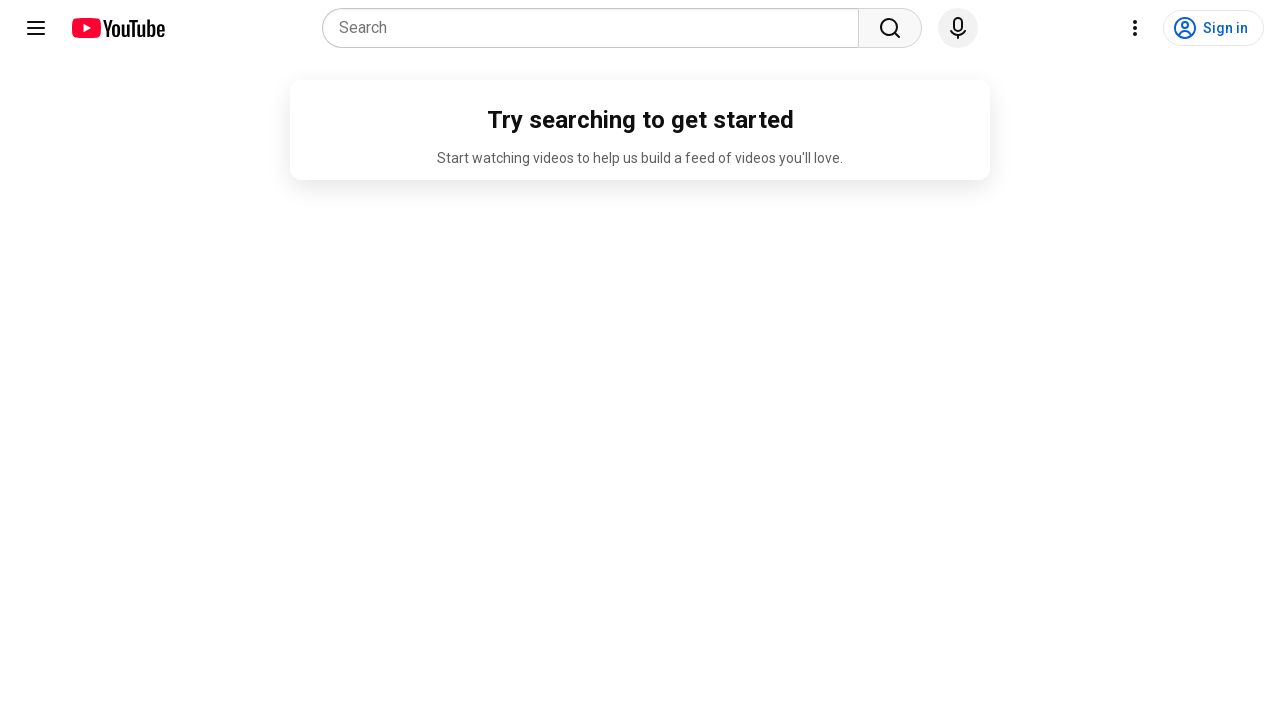

Retrieved page title from YouTube homepage
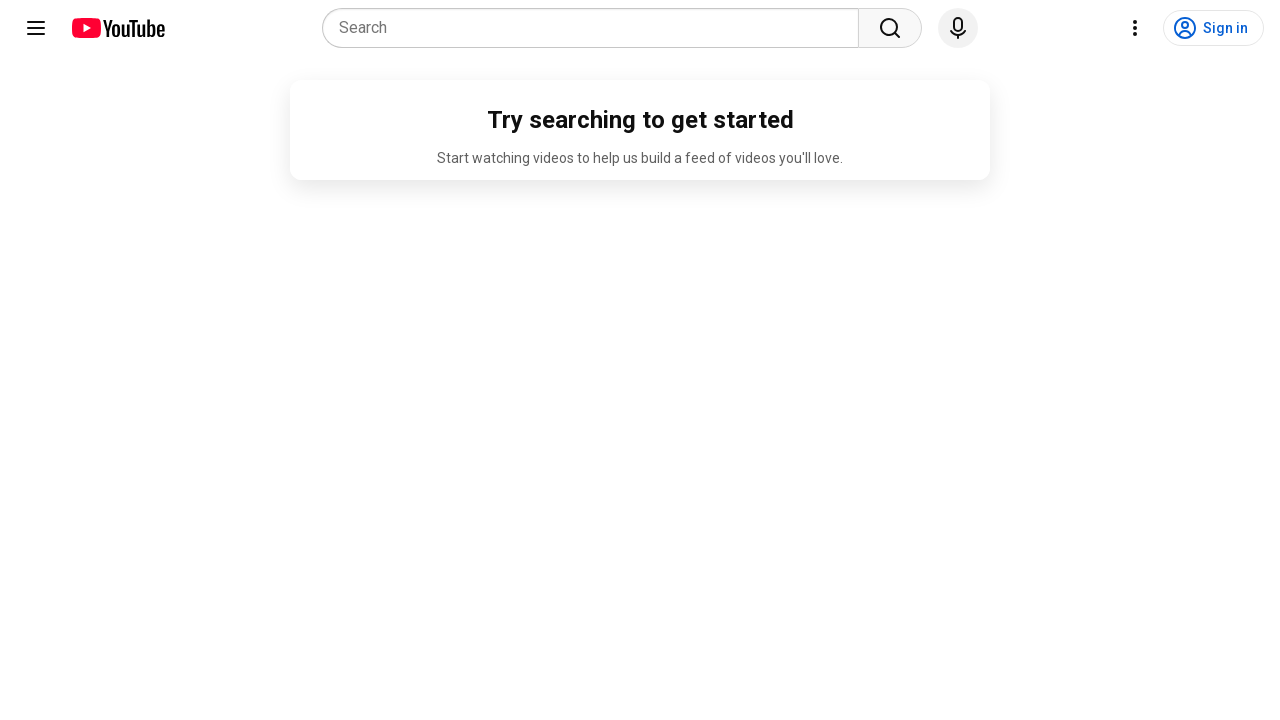

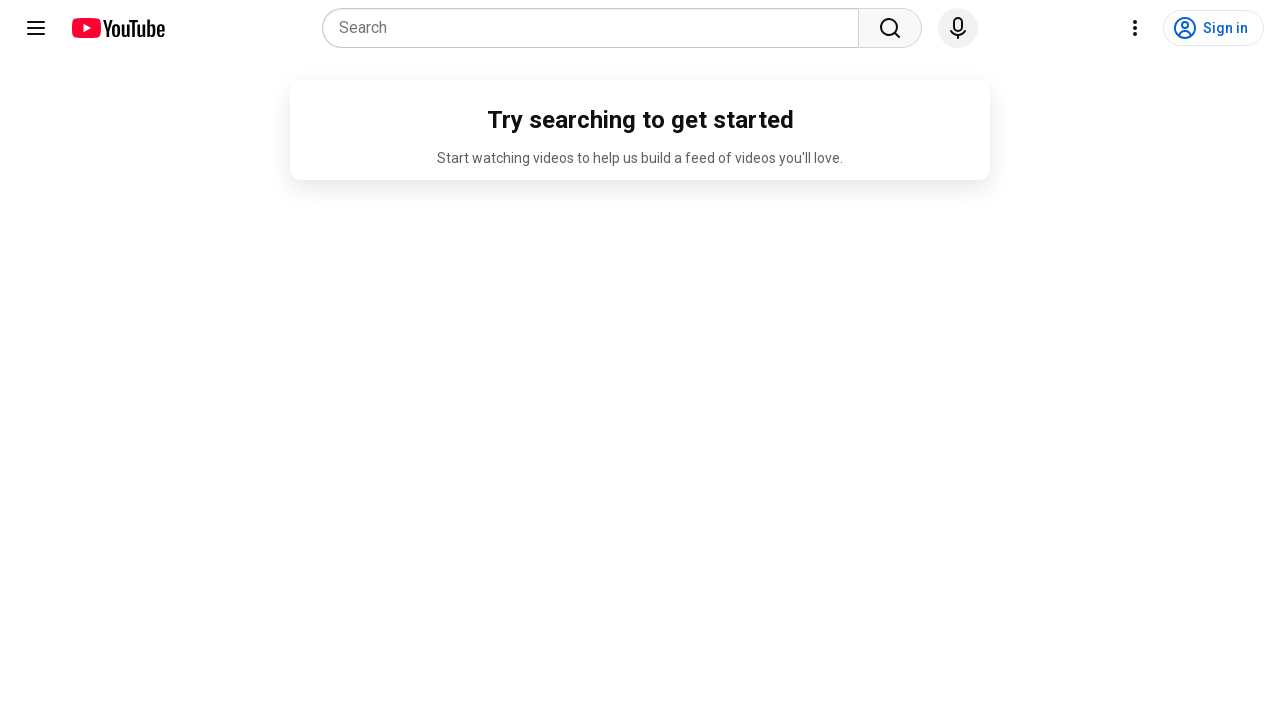